Tests downloading a file from a public file download page by clicking on a text file link and verifying the downloaded file name

Starting URL: https://the-internet.herokuapp.com/download

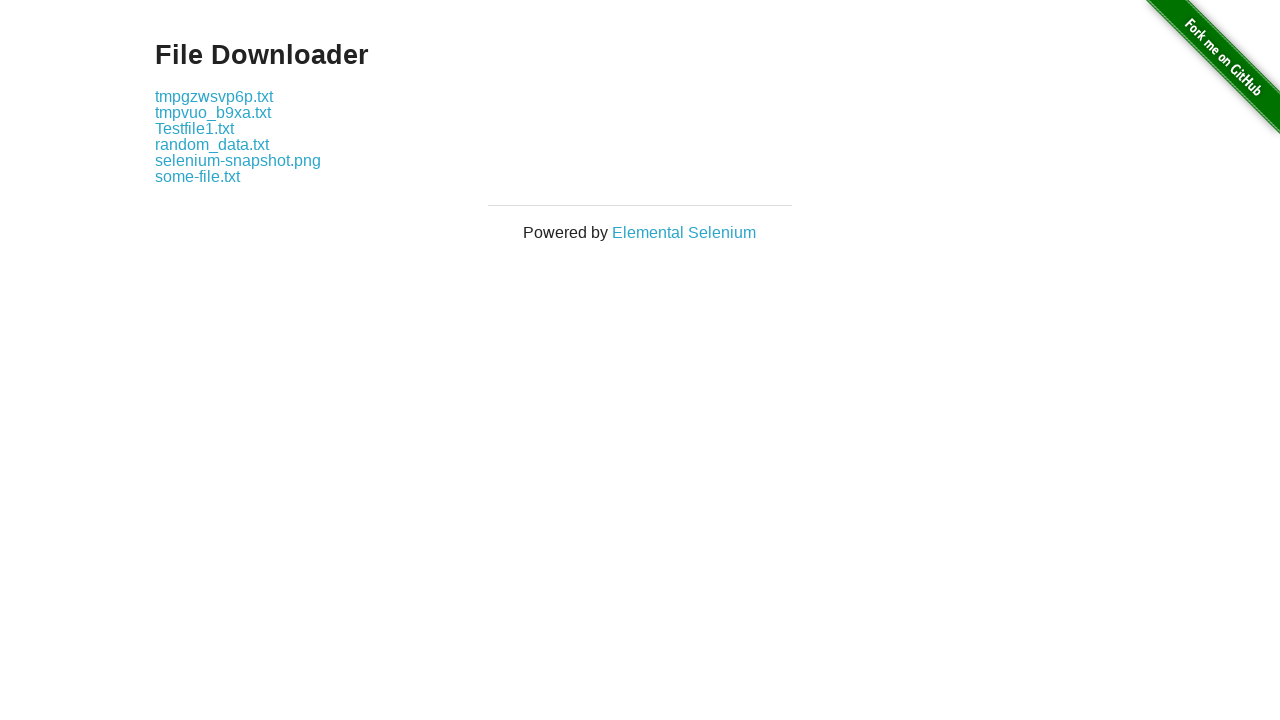

Clicked on 'some-file.txt' link to trigger download at (198, 176) on a:text('some-file.txt')
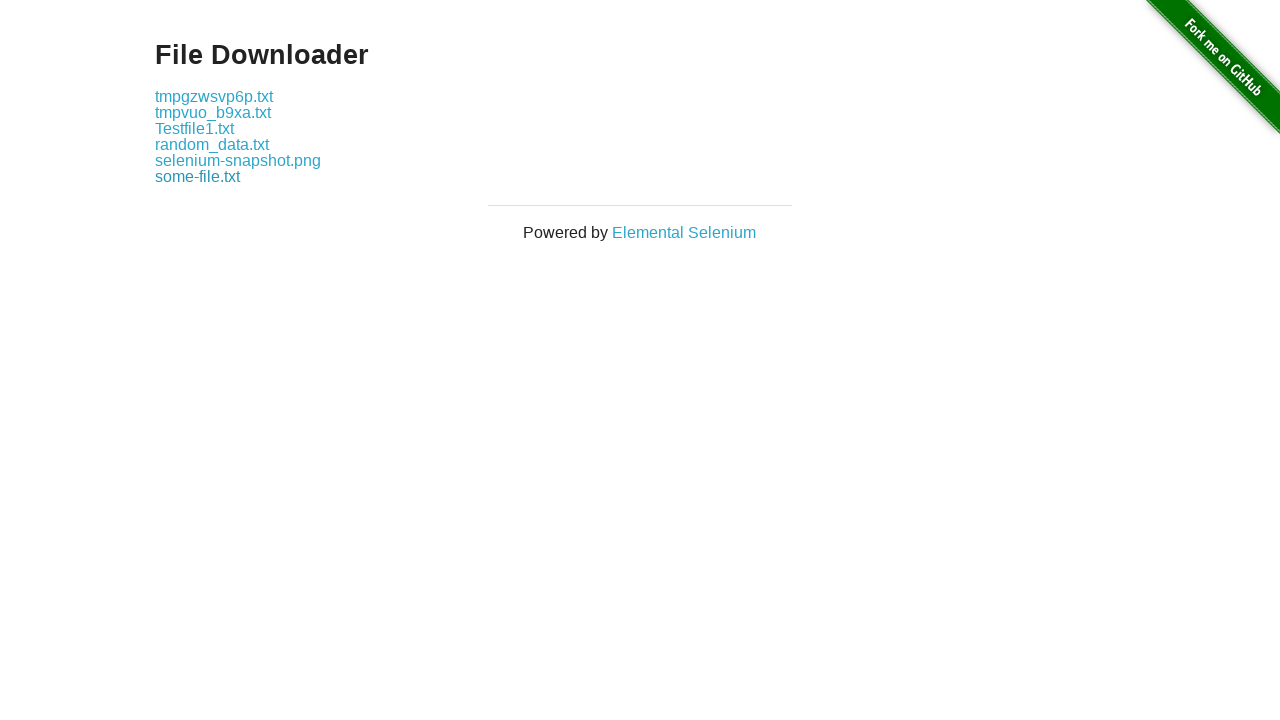

Download completed and download object retrieved
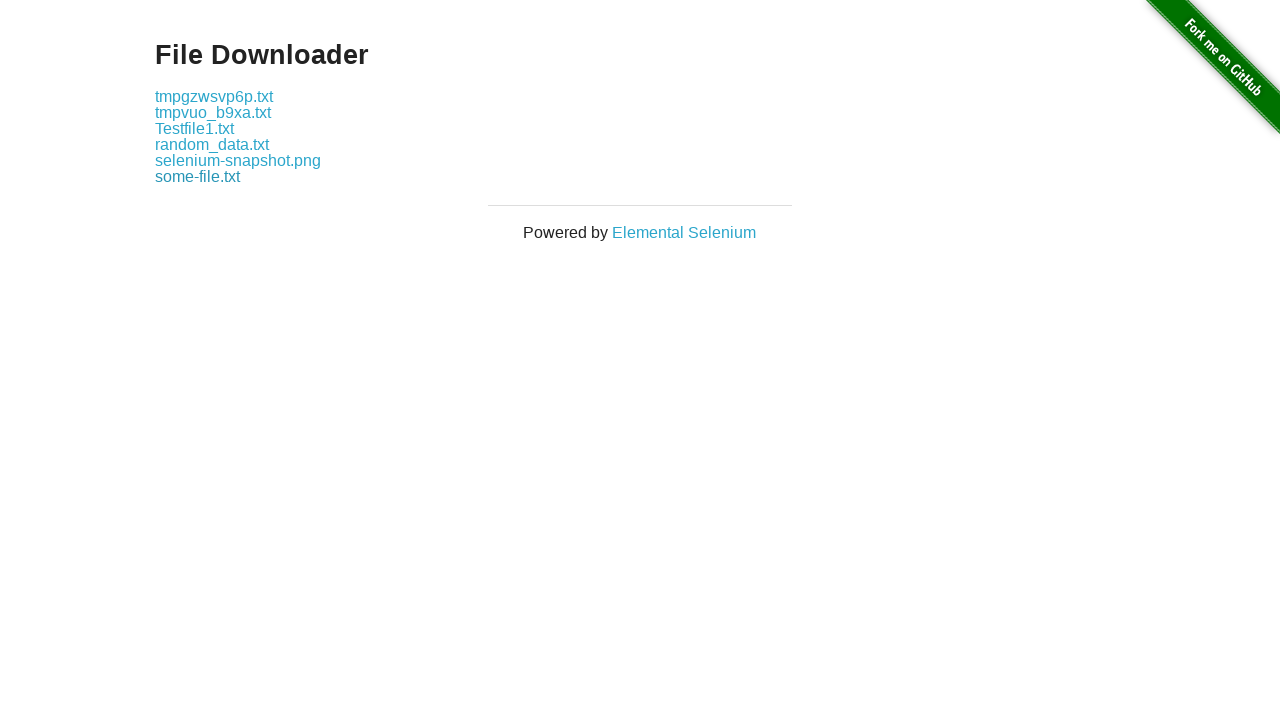

Verified downloaded file name is 'some-file.txt'
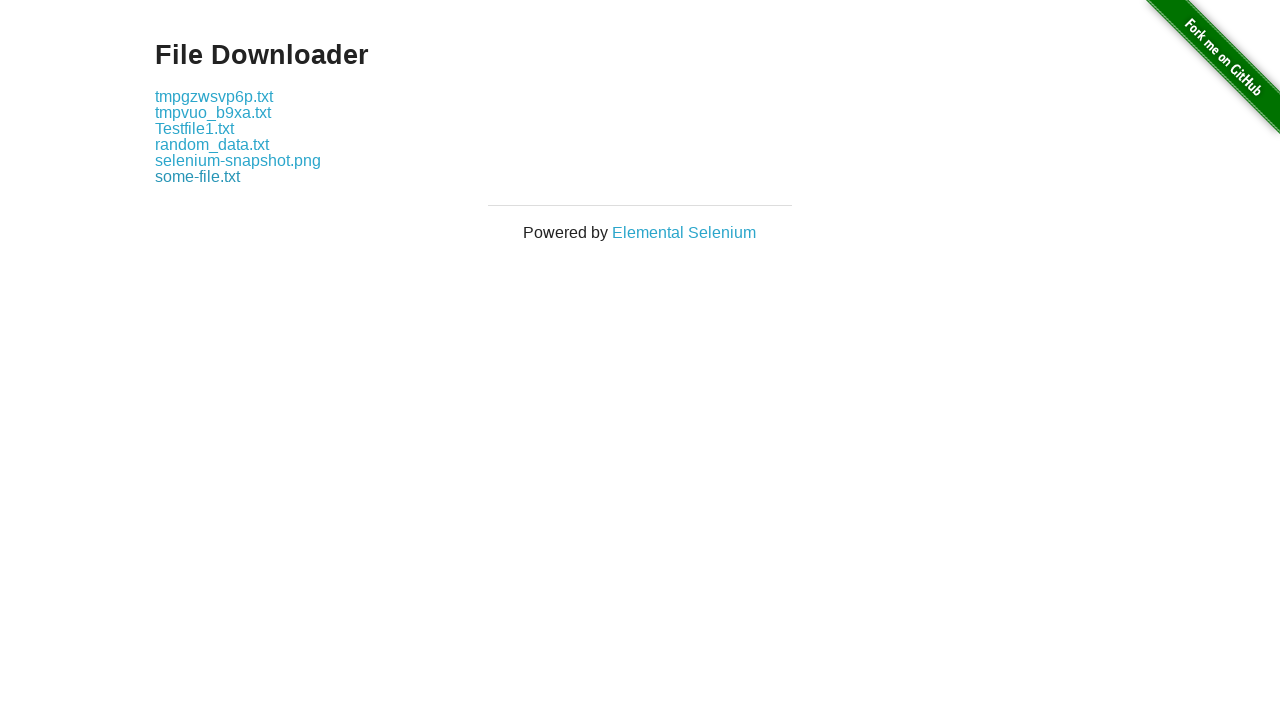

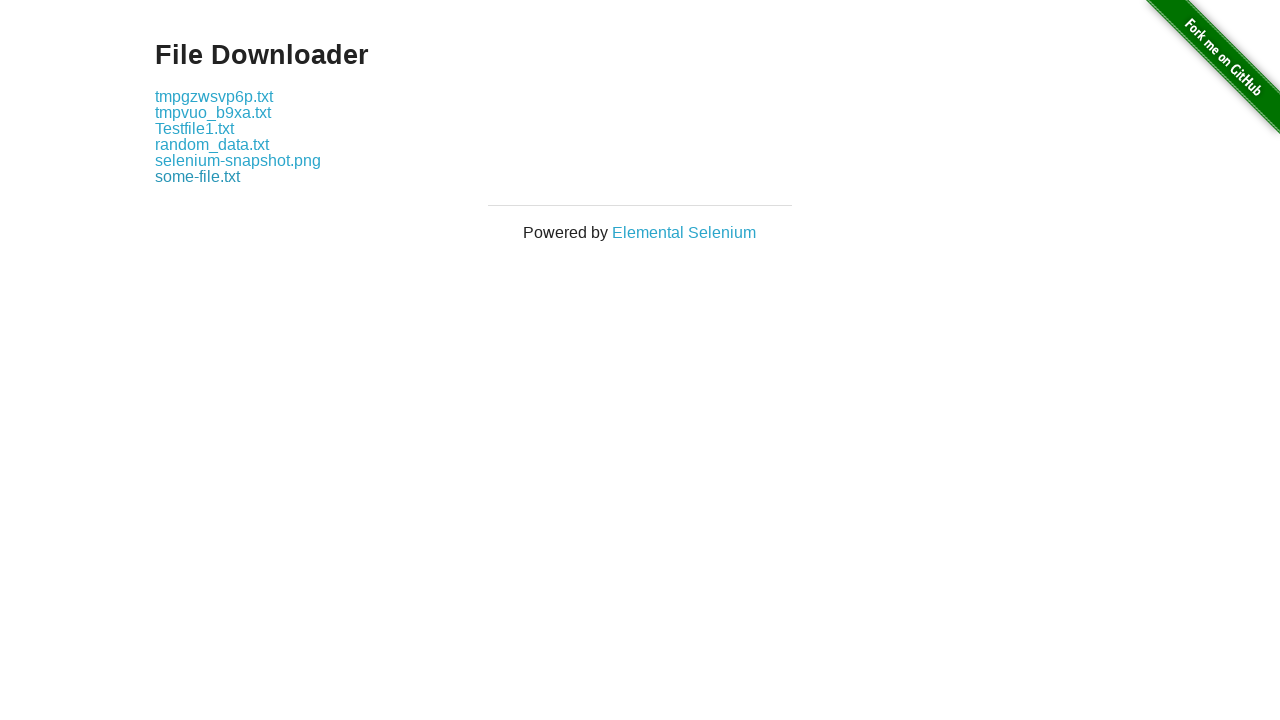